Tests navigation from DemoQA homepage to the Elements section by clicking the first top card and verifying the URL changes

Starting URL: https://demoqa.com/

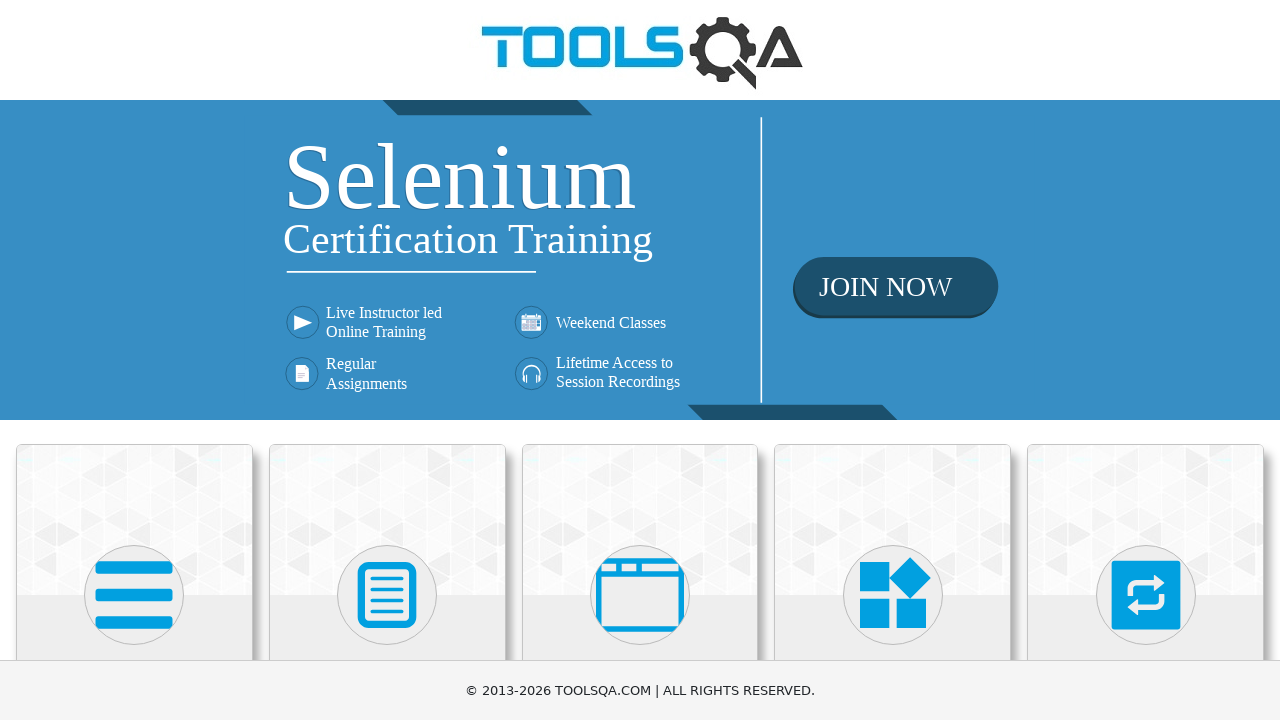

Clicked the first top card (Elements section) at (134, 520) on .top-card:nth-child(1)
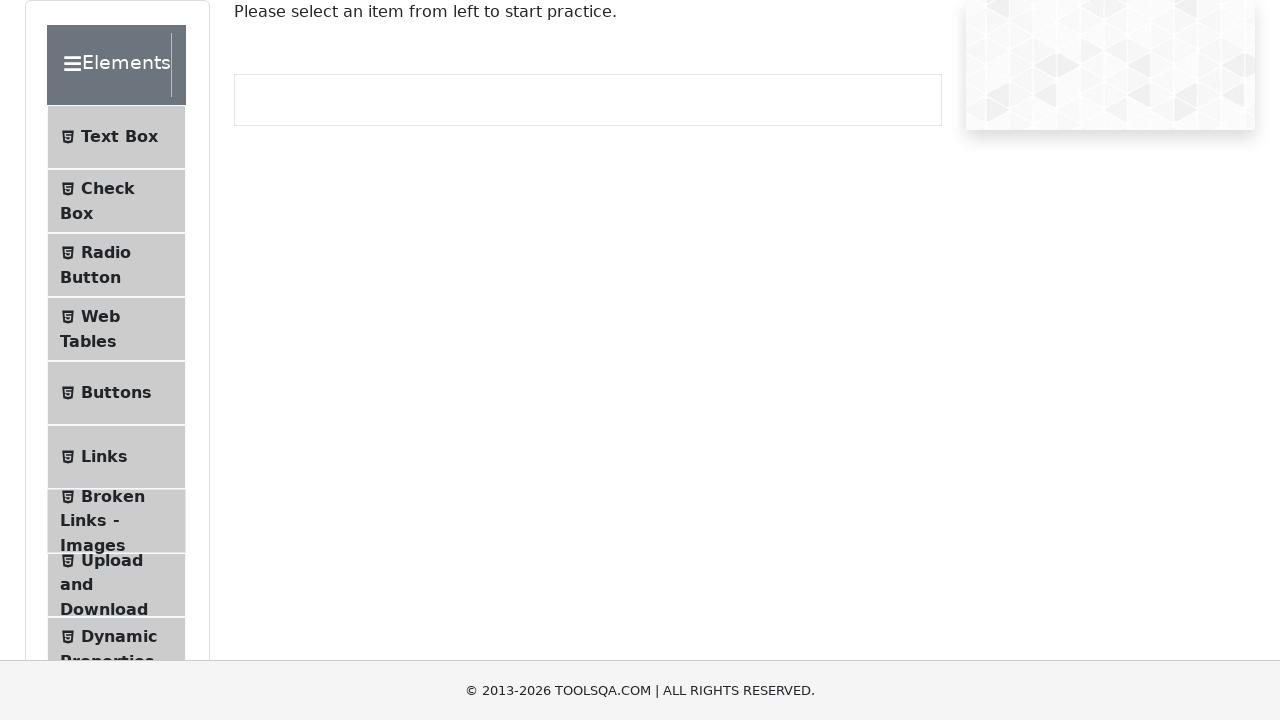

Navigation to Elements section completed, URL verified as https://demoqa.com/elements
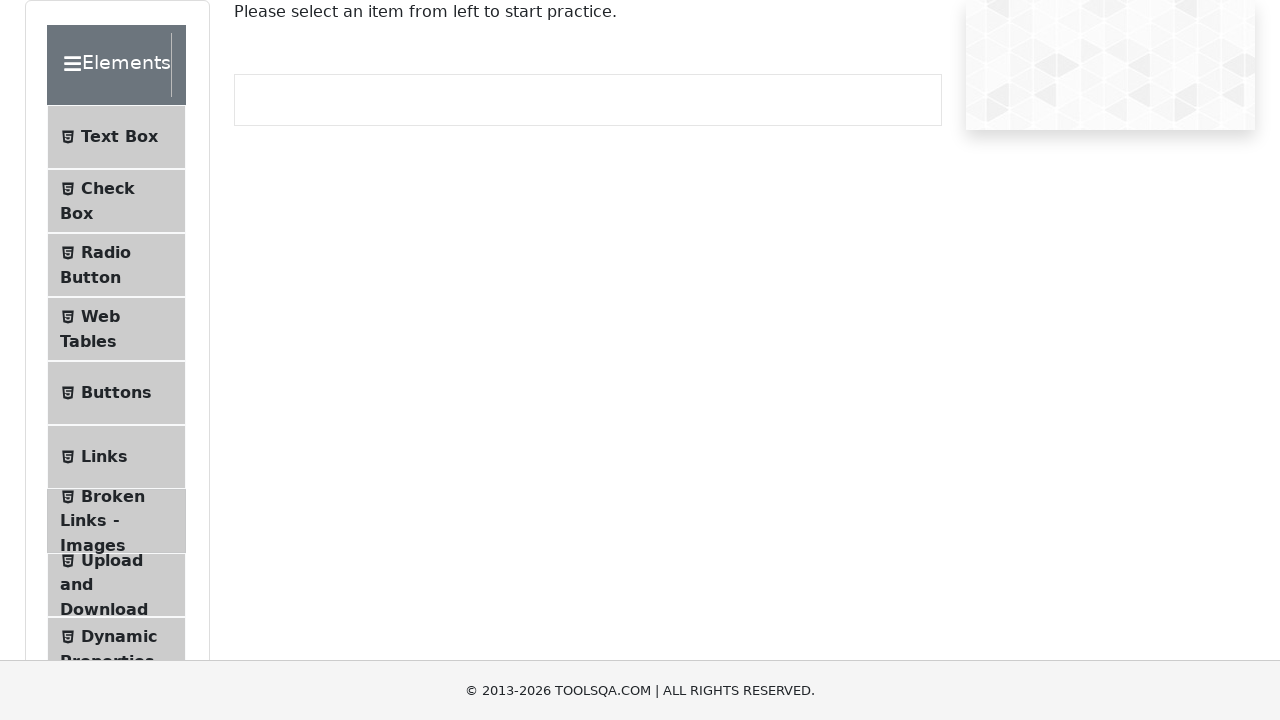

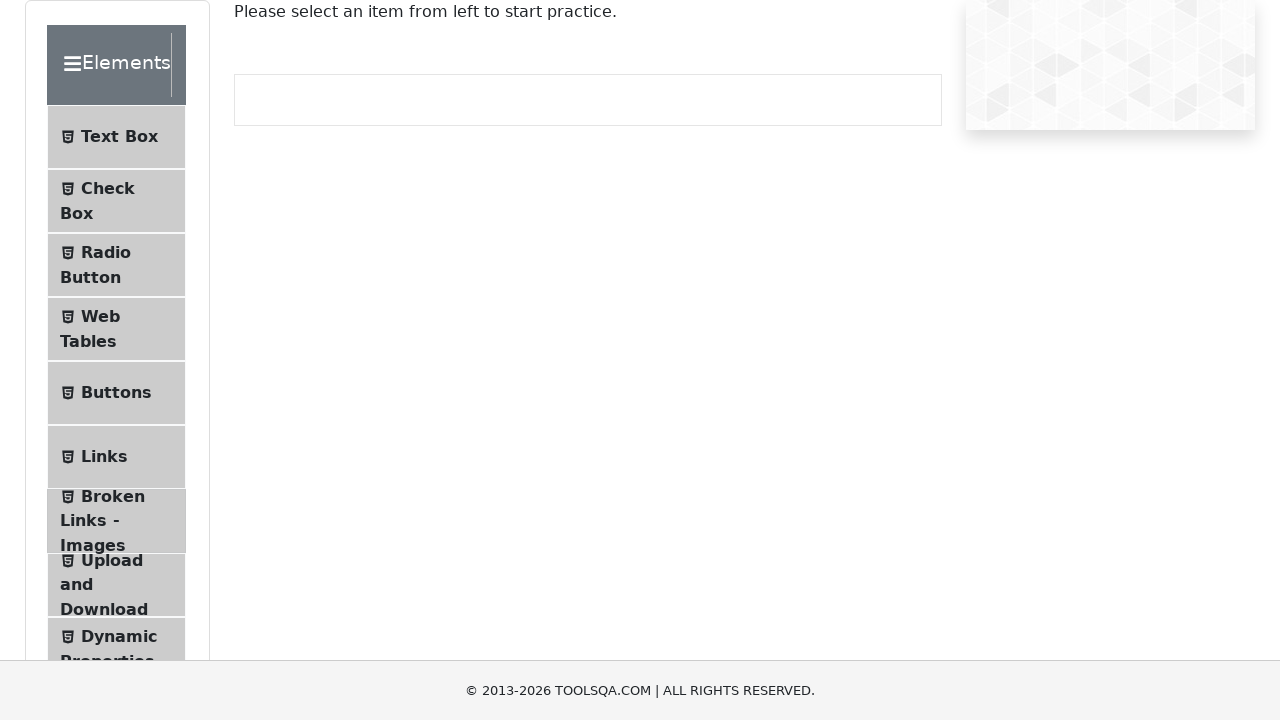